Navigates to buildspace demo day page, interacts with the first five project containers by clicking their play buttons to reveal YouTube videos

Starting URL: https://buildspace.so/s3/demoday

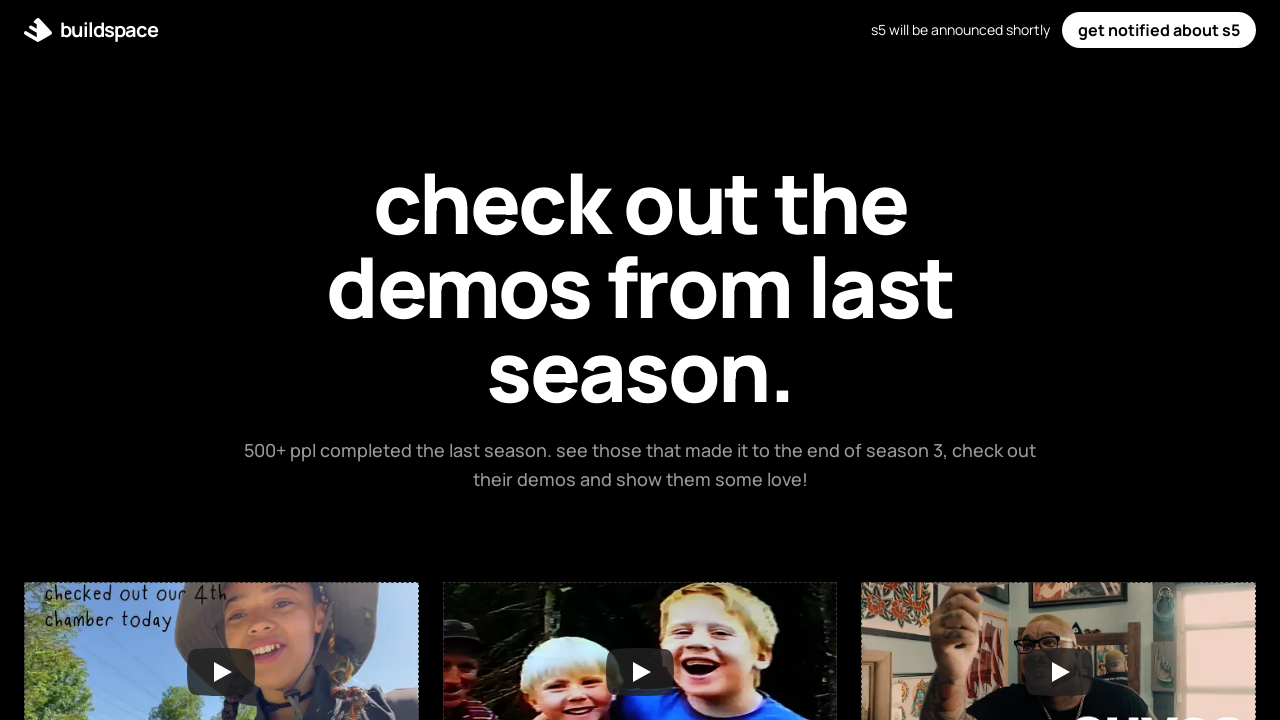

Waited for project containers to load
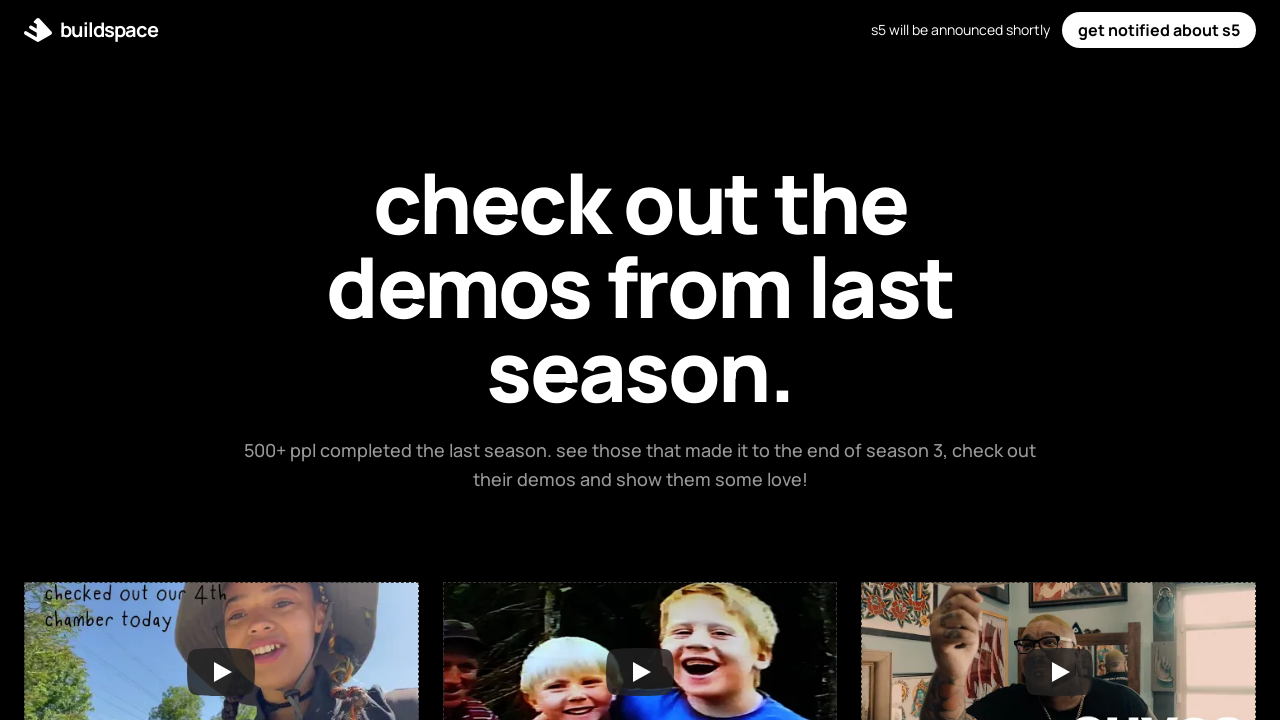

Fetched first five project containers
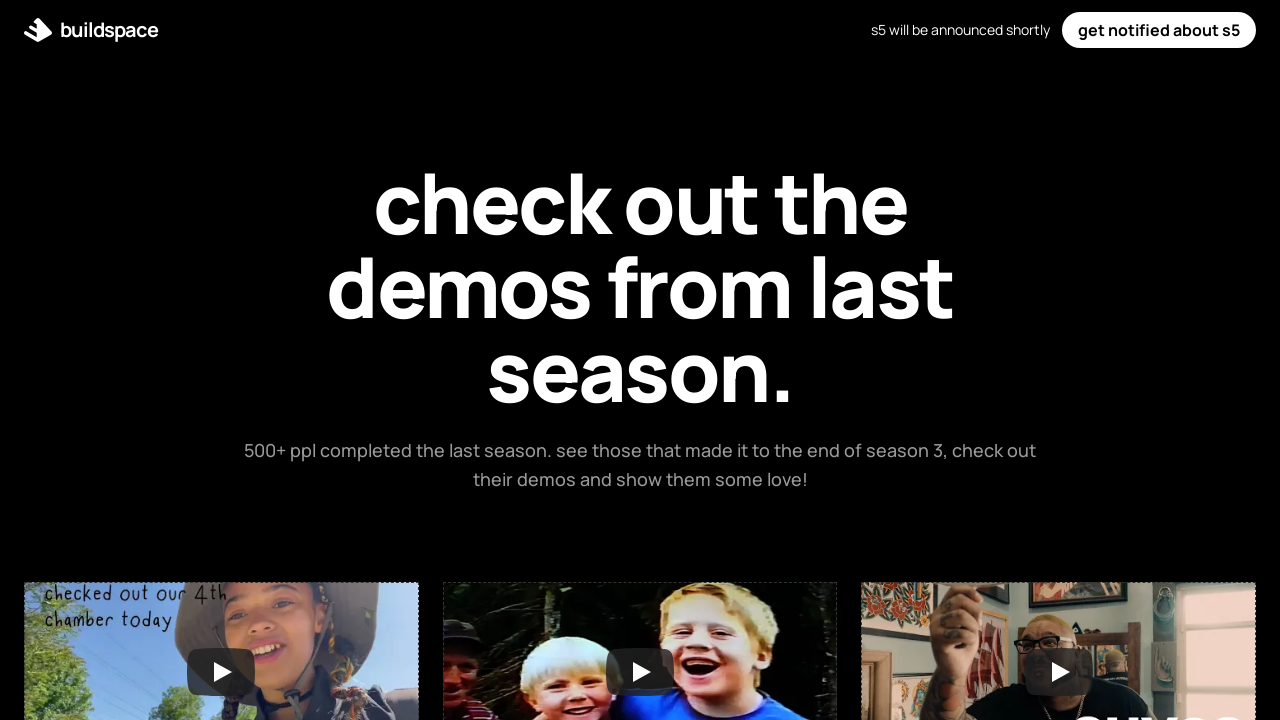

Retrieved project name for container 1: Eco chamber
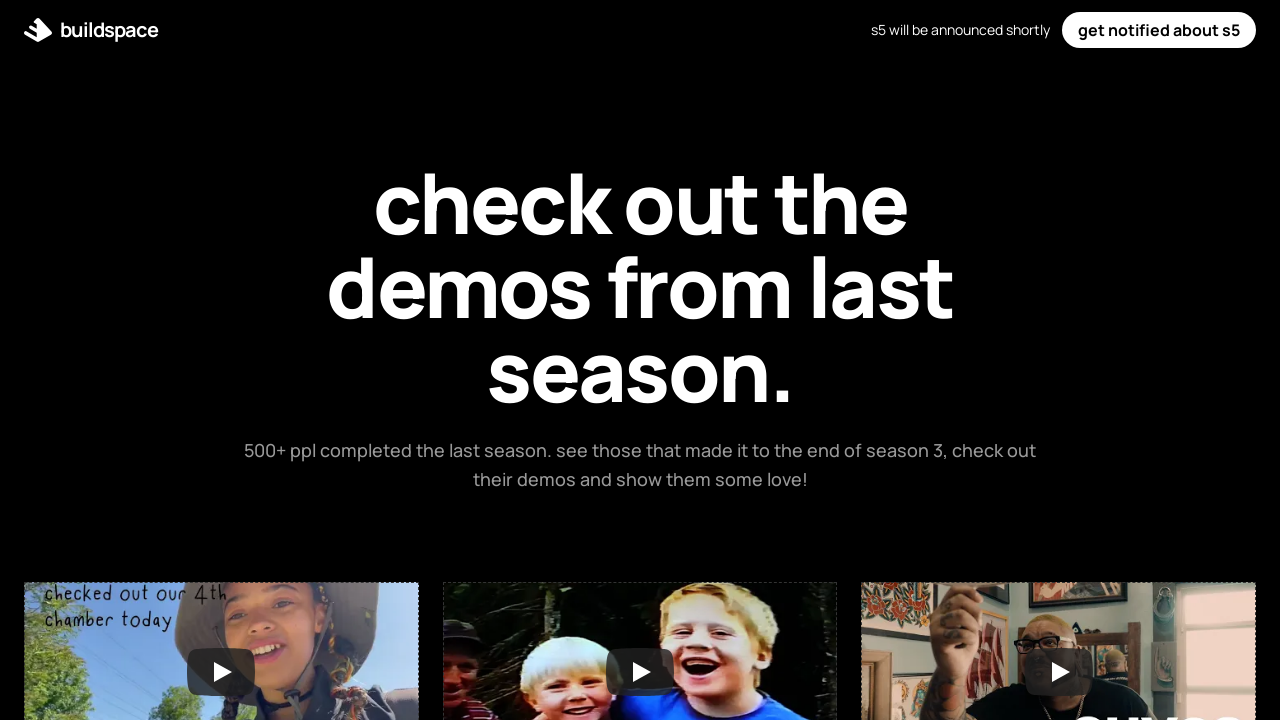

Retrieved project description for container 1
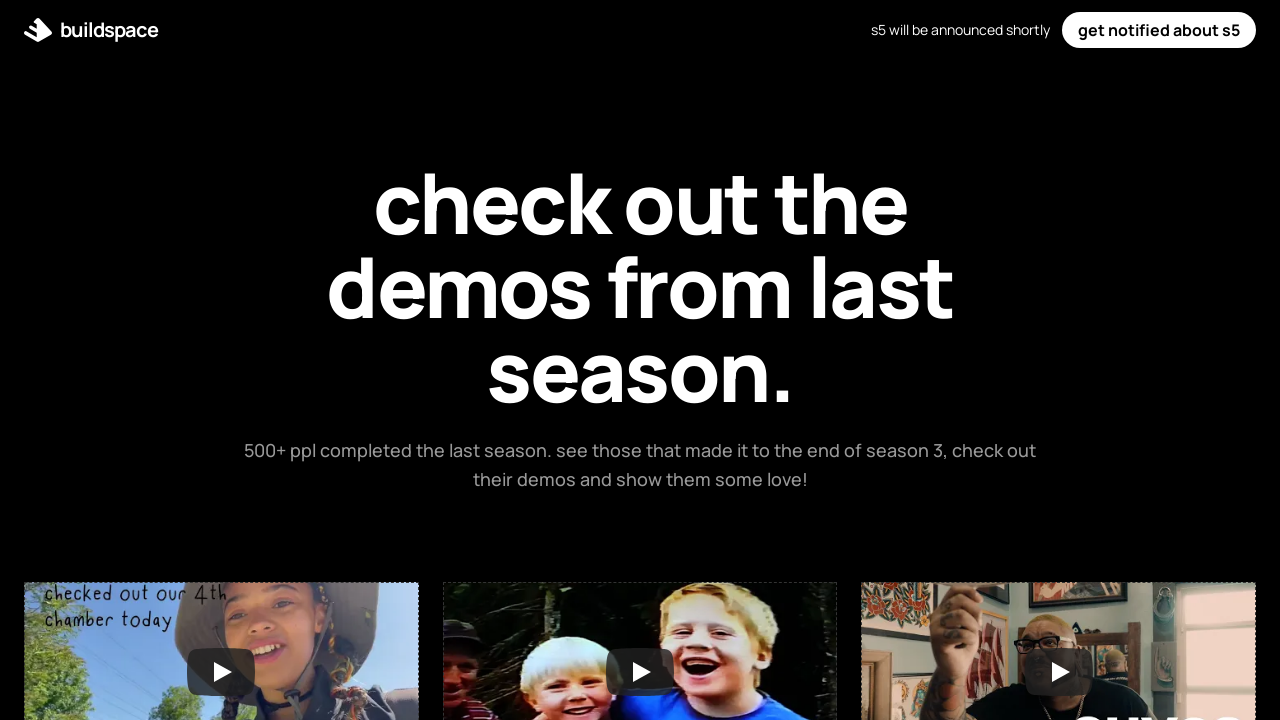

Retrieved project tag for container 1: other
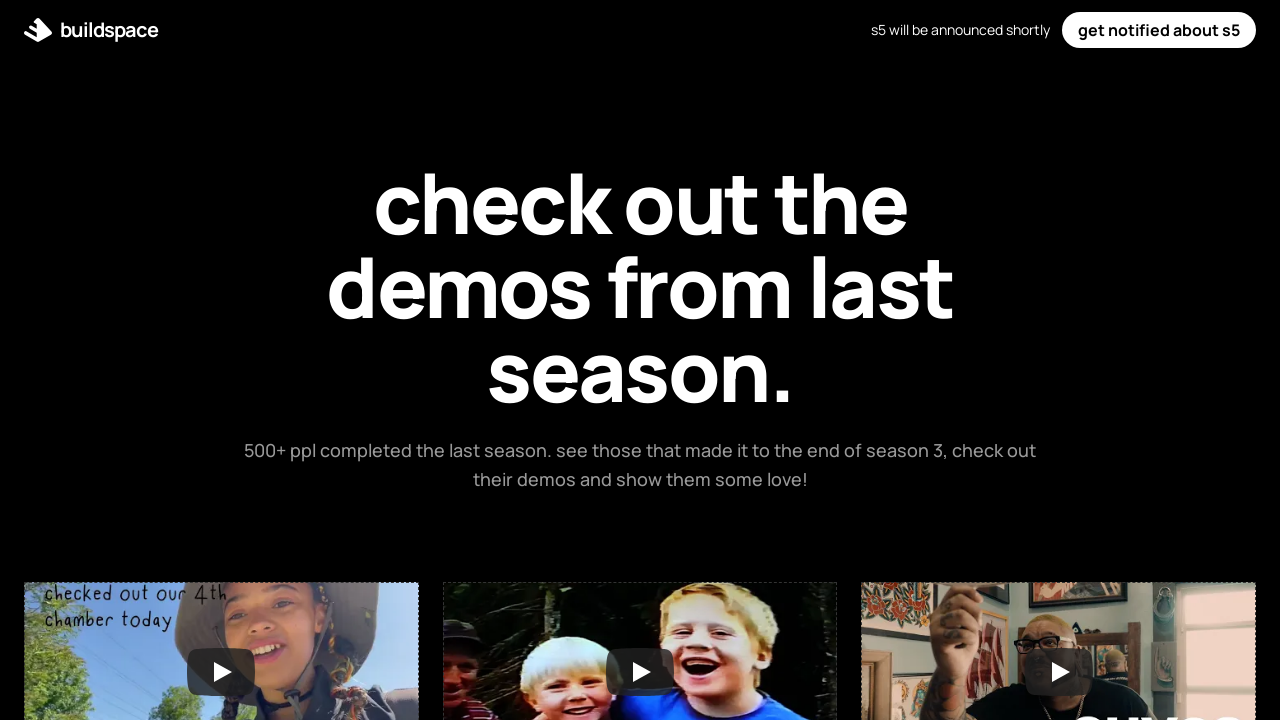

Clicked play button on project container 1 at (221, 672) on div[class*="framer-1wkjeqj-container"] >> nth=0 >> button[aria-label="Play"]
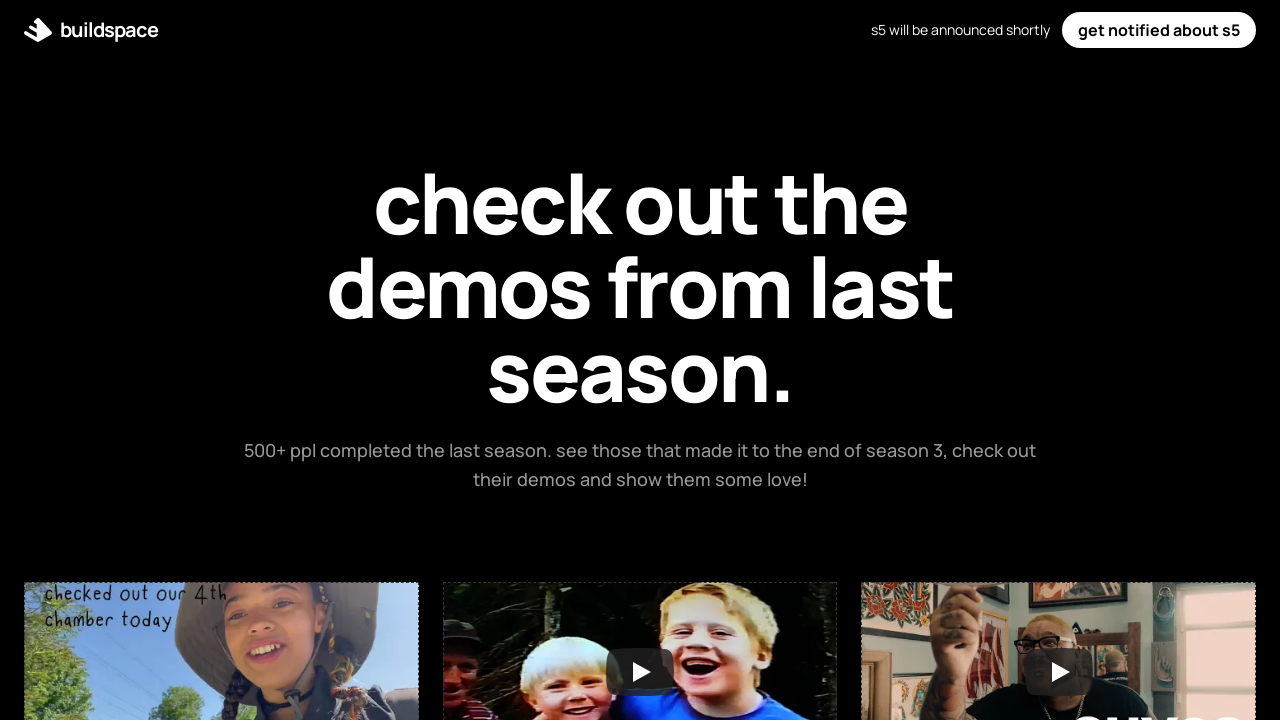

Waited 2 seconds for YouTube iframe to load on container 1
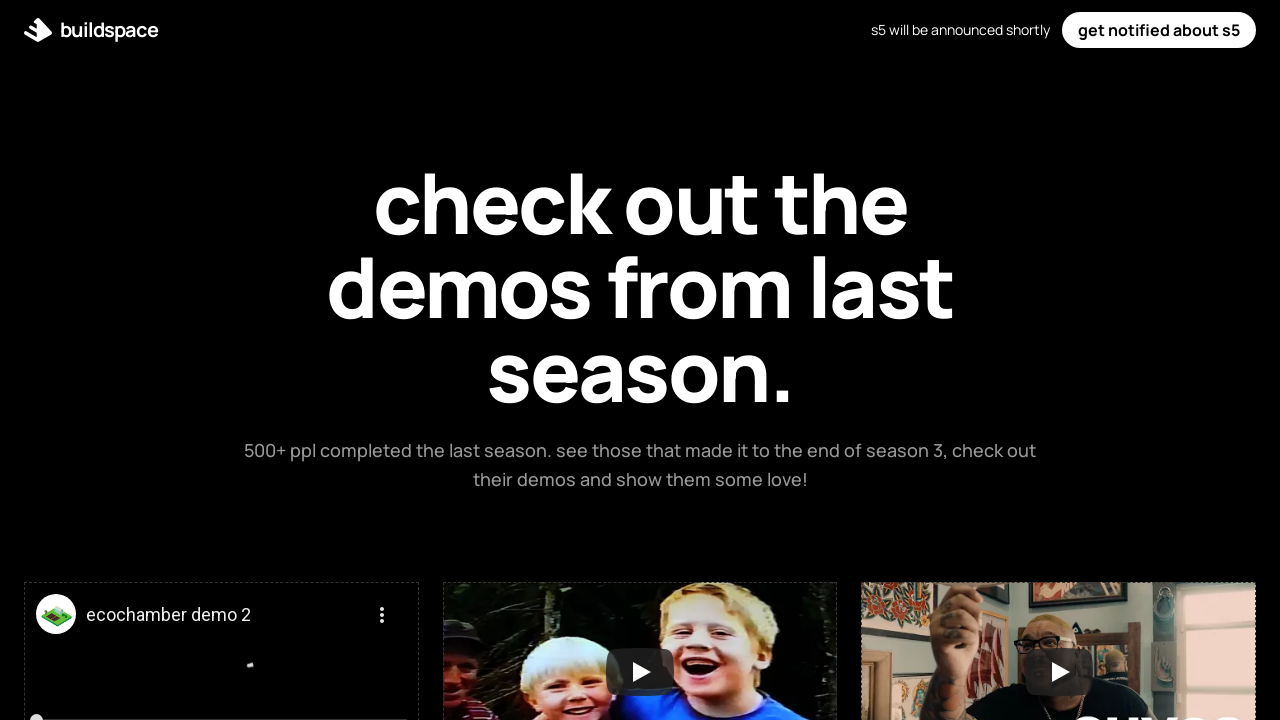

Retrieved YouTube URL from iframe on container 1
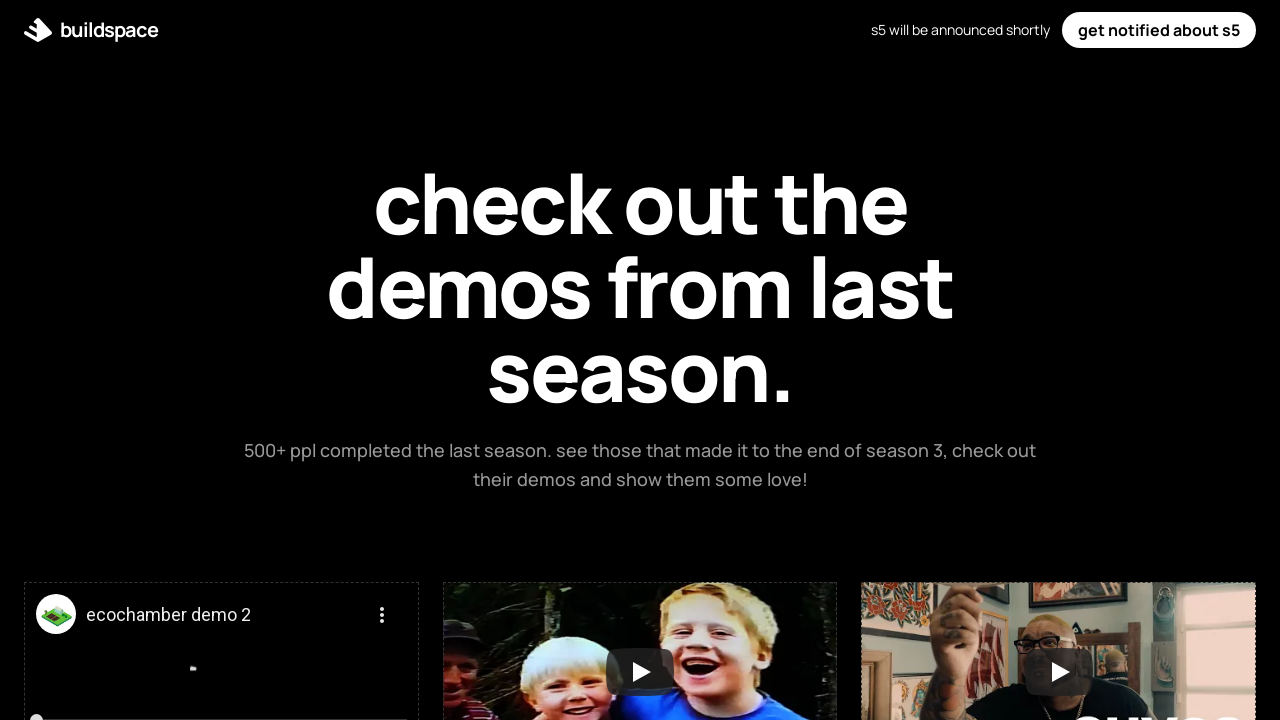

Retrieved project name for container 2: Jørgen's short movies
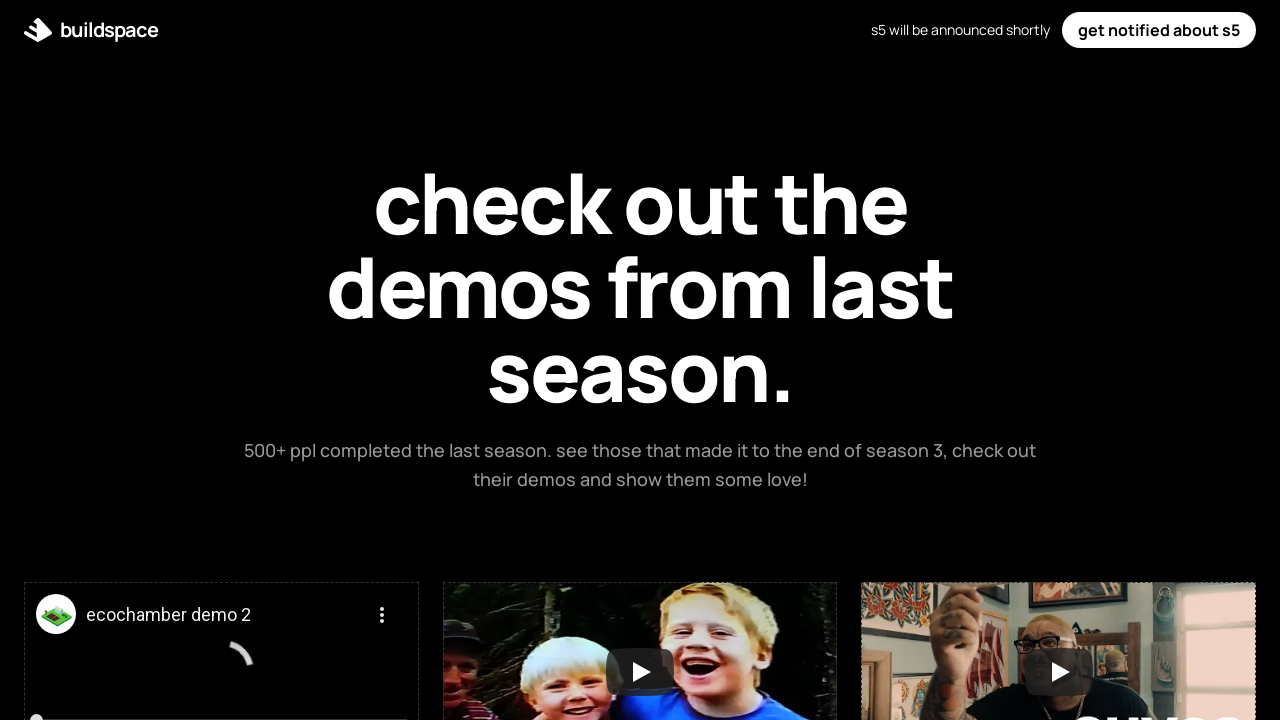

Retrieved project description for container 2
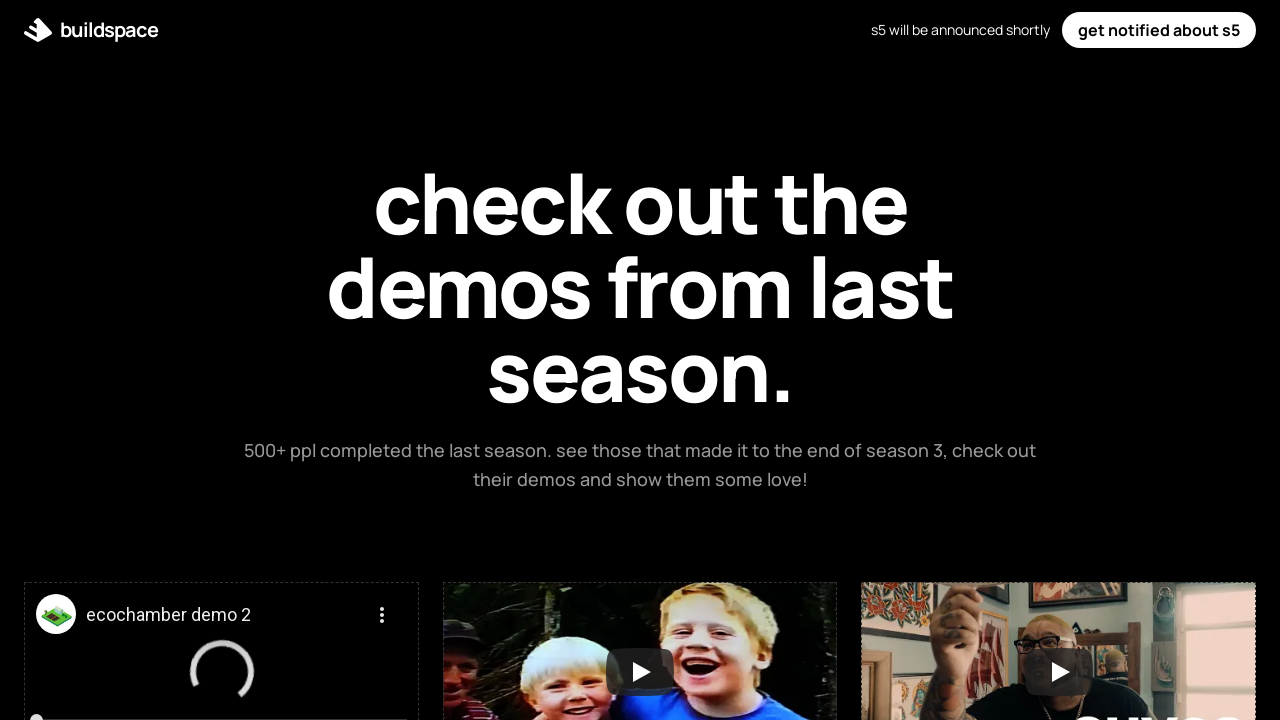

Retrieved project tag for container 2: creator
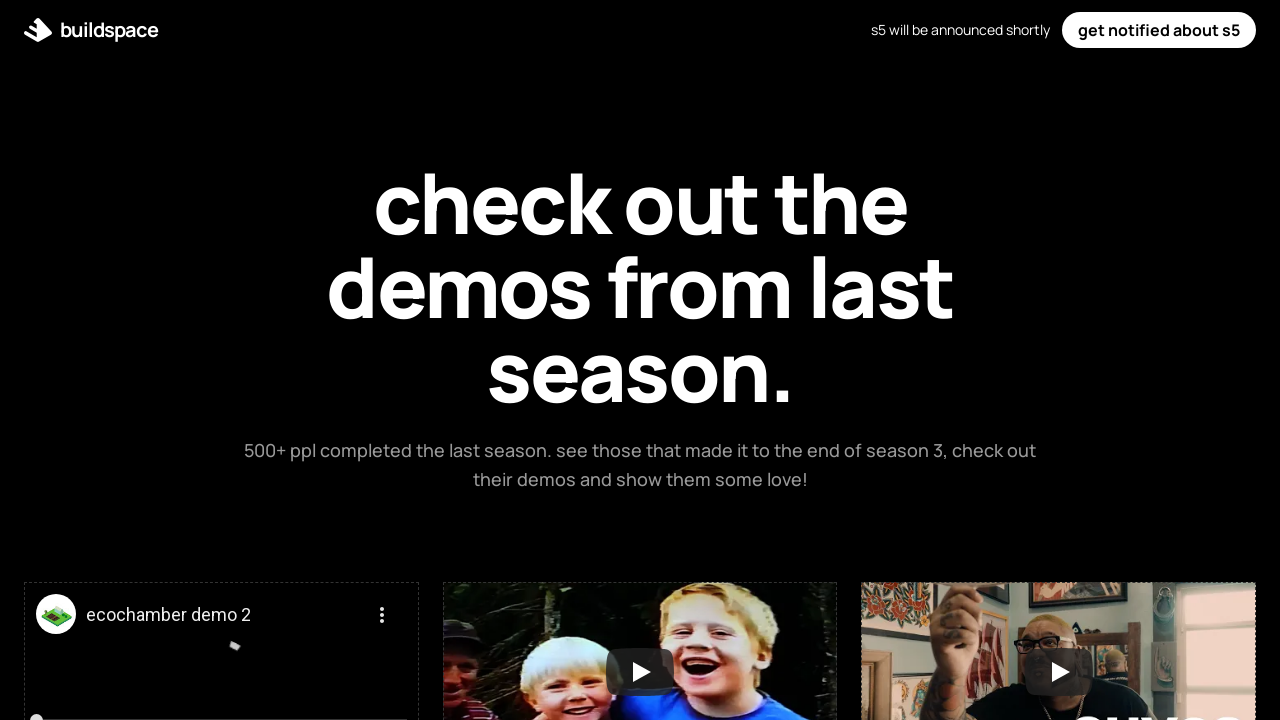

Clicked play button on project container 2 at (640, 672) on div[class*="framer-1wkjeqj-container"] >> nth=1 >> button[aria-label="Play"]
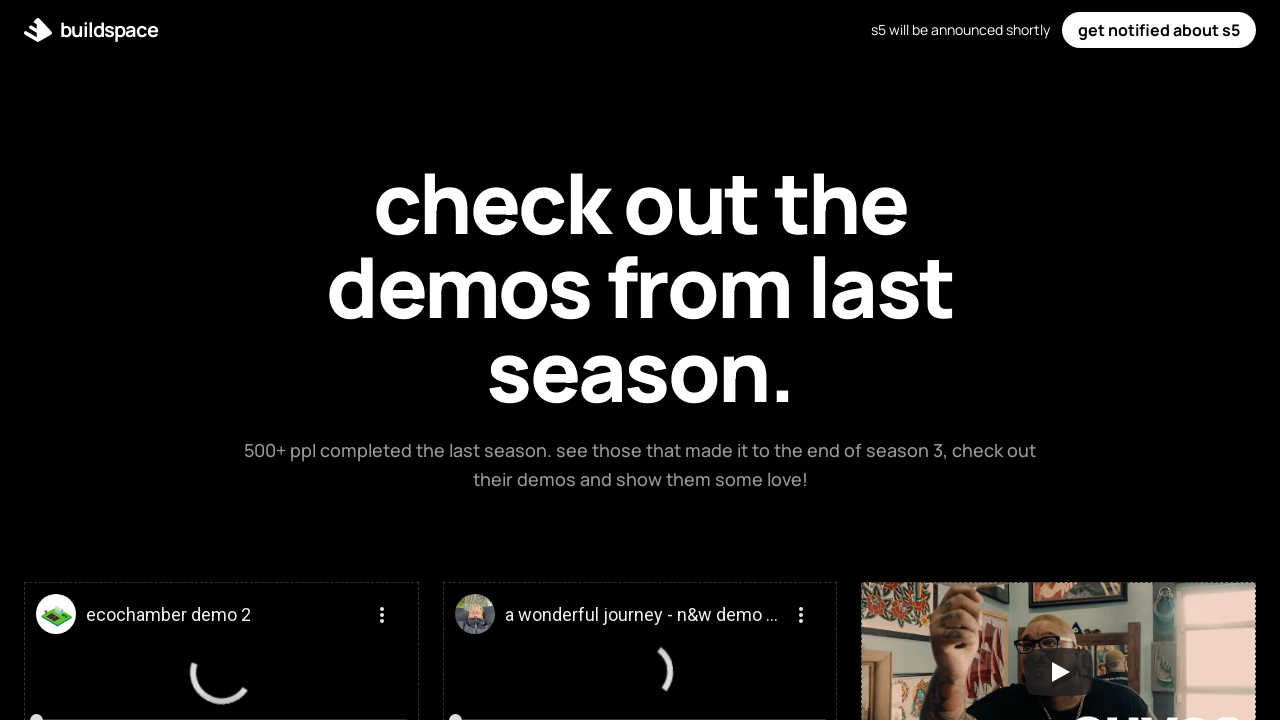

Waited 2 seconds for YouTube iframe to load on container 2
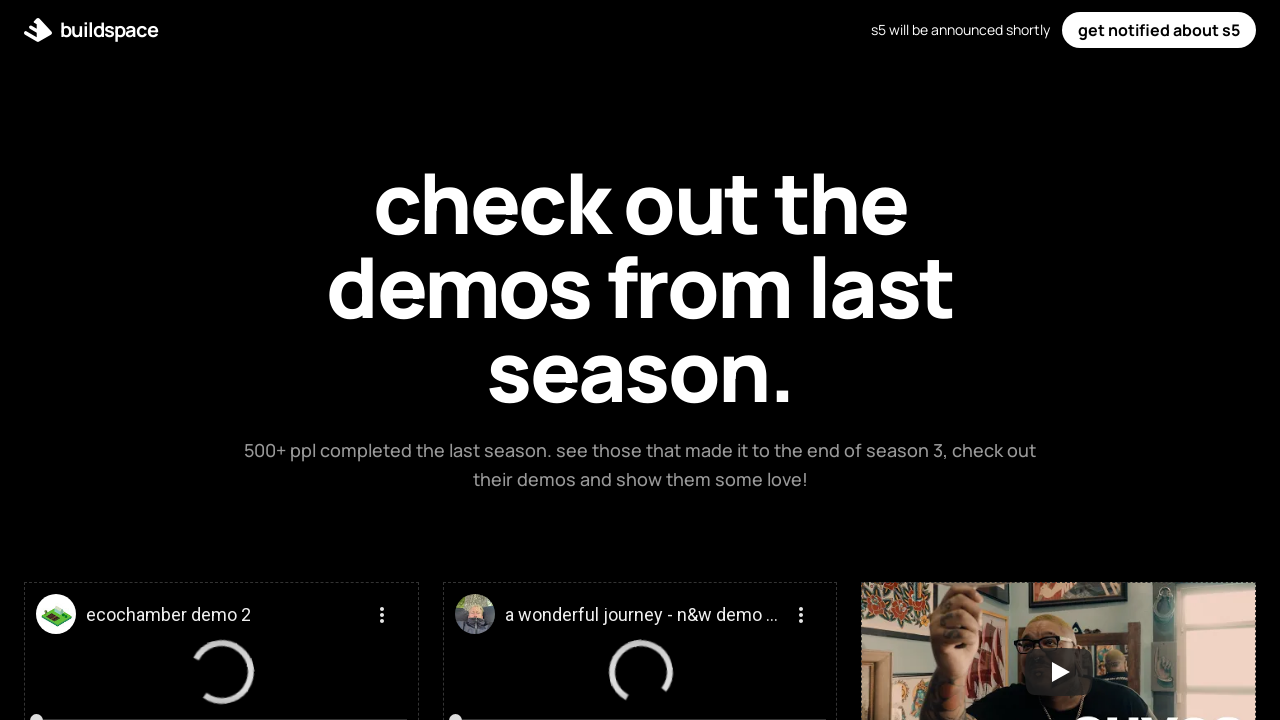

Retrieved YouTube URL from iframe on container 2
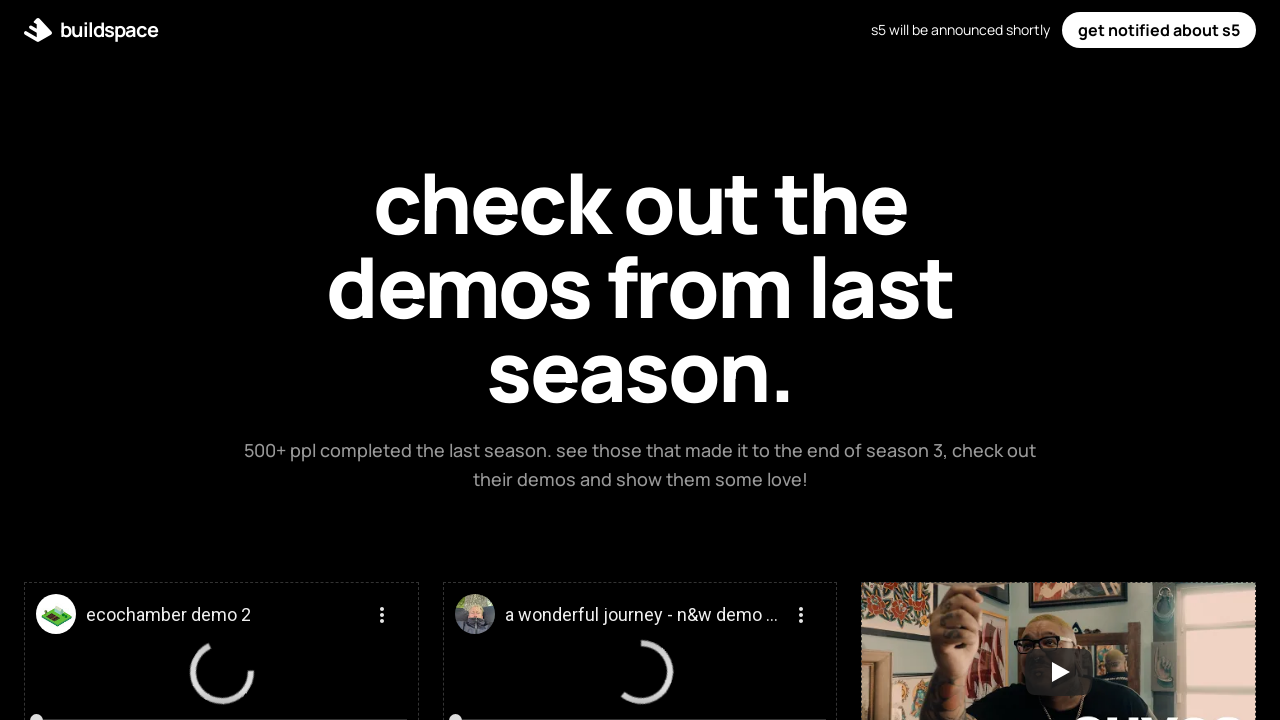

Retrieved project name for container 3: CHAOSTOWN
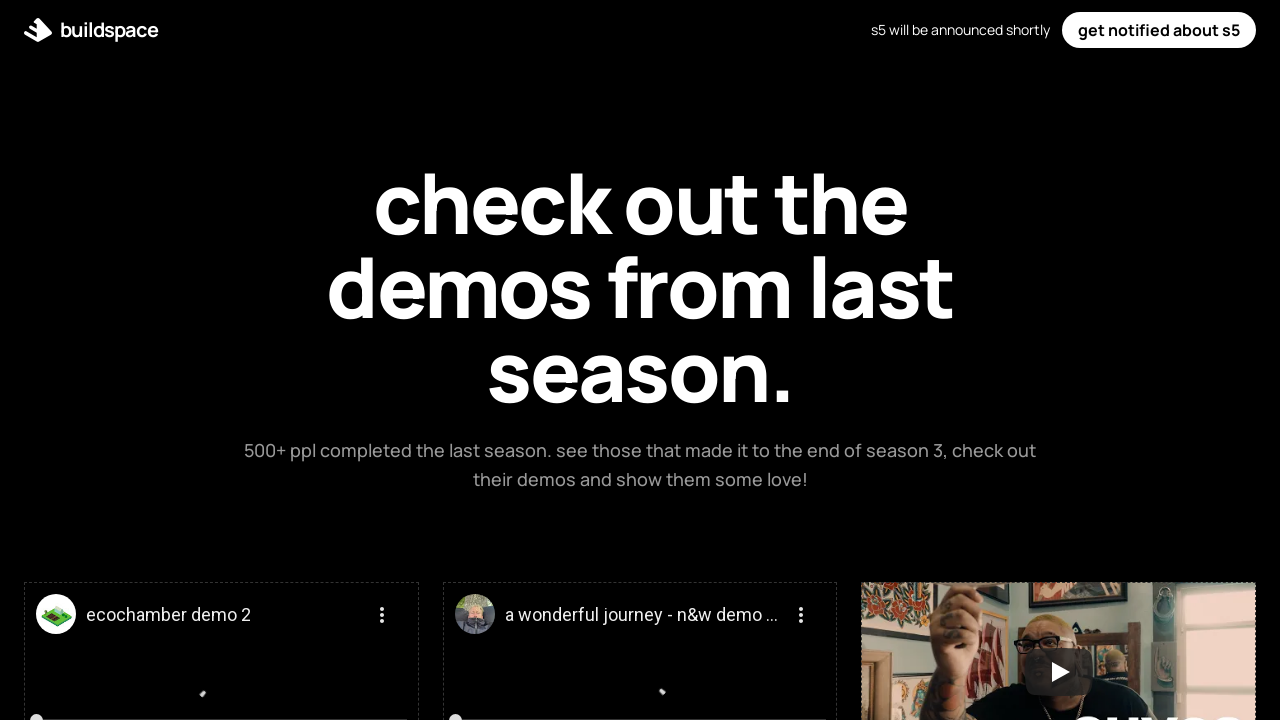

Retrieved project description for container 3
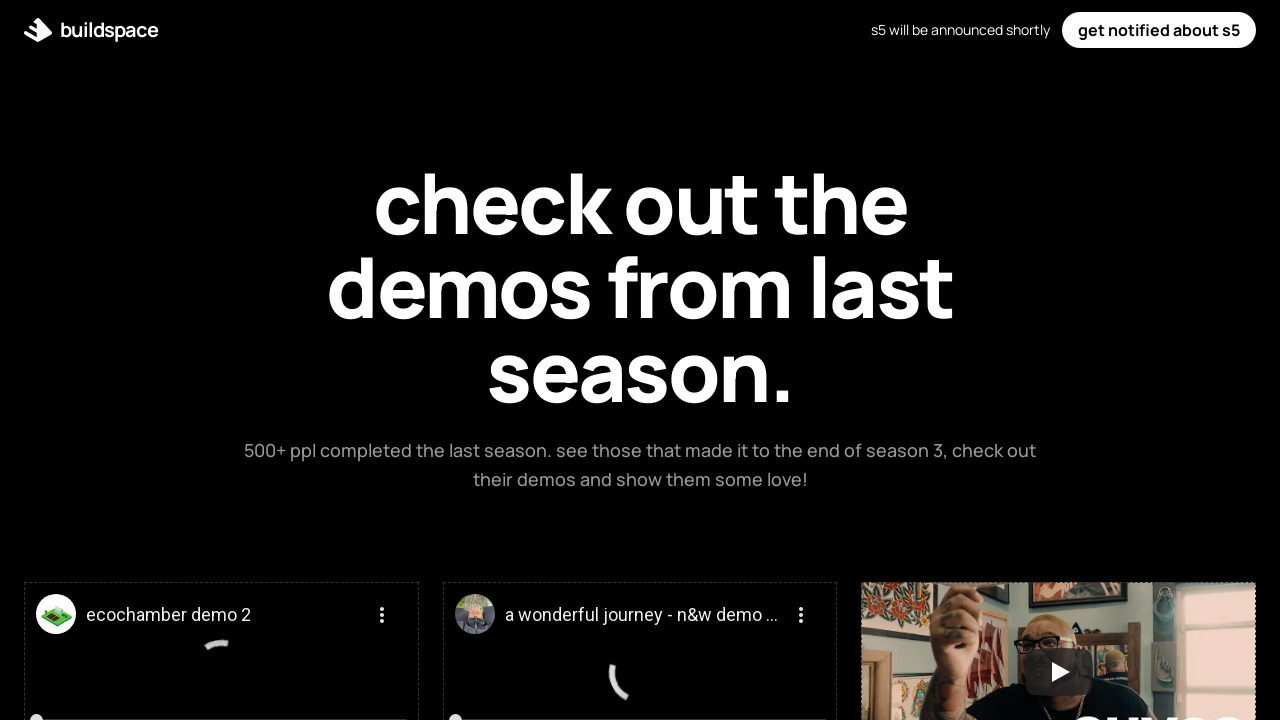

Retrieved project tag for container 3: creator
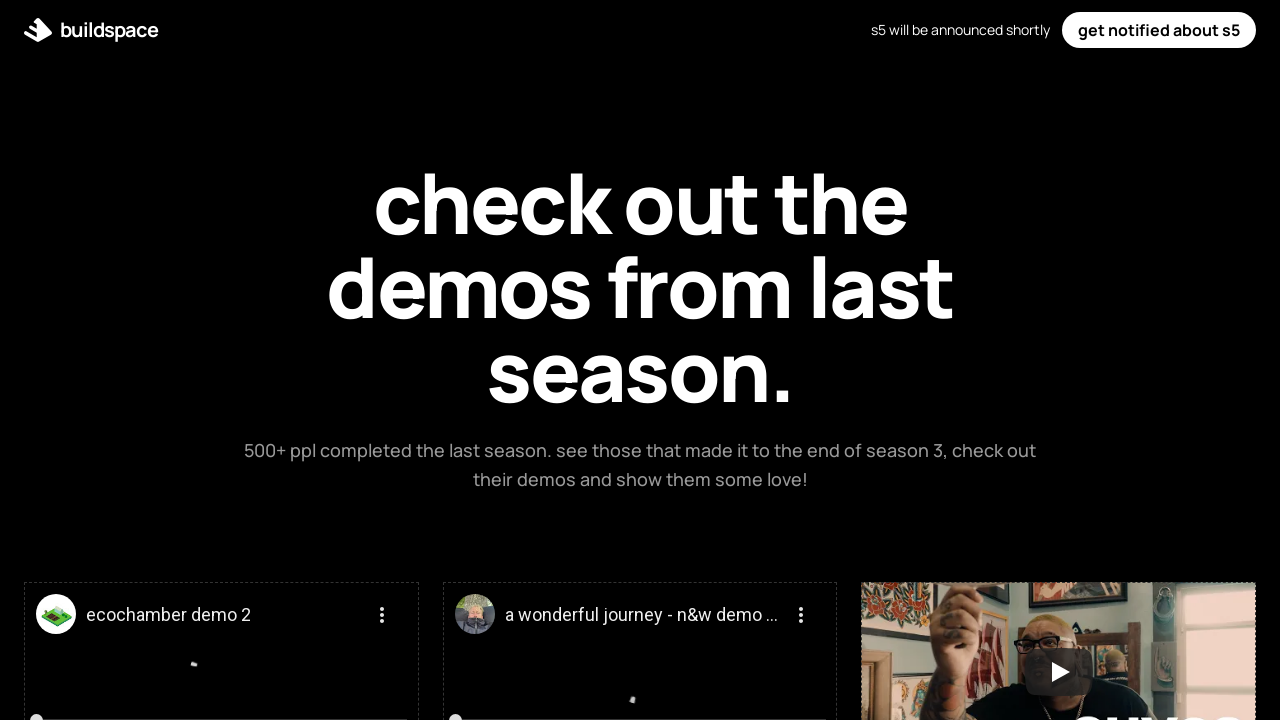

Clicked play button on project container 3 at (1059, 672) on div[class*="framer-1wkjeqj-container"] >> nth=2 >> button[aria-label="Play"]
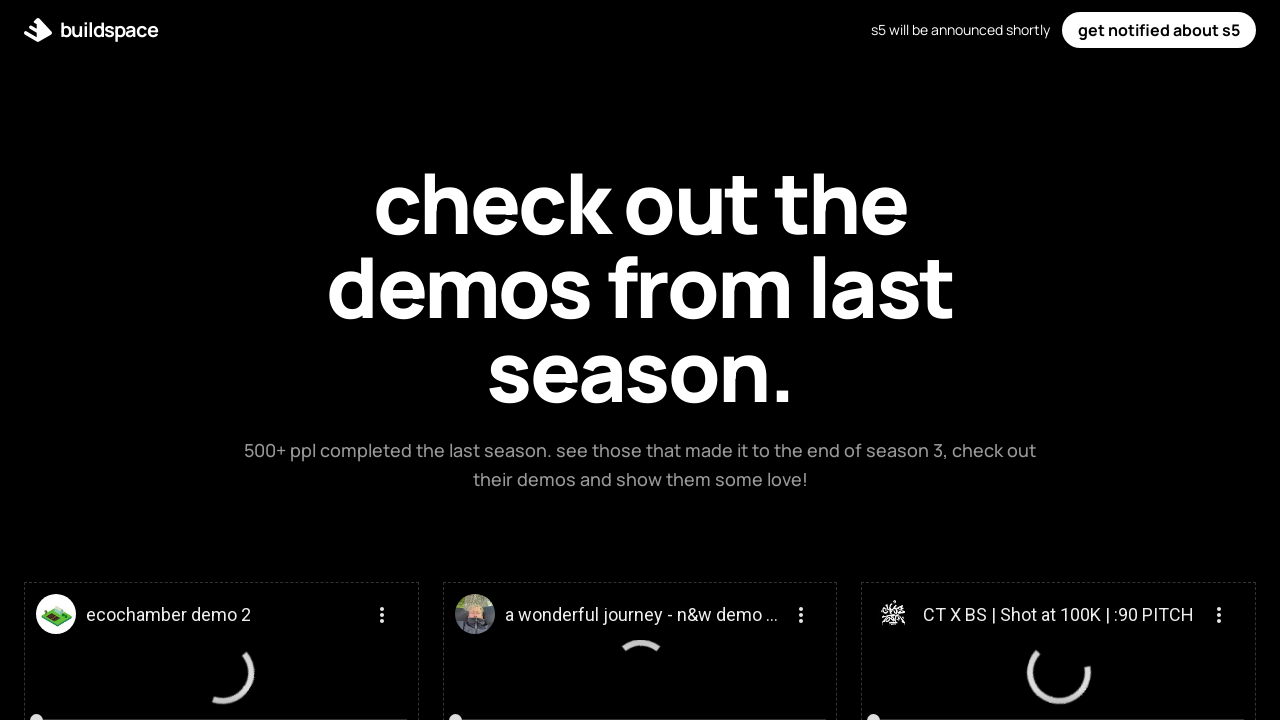

Waited 2 seconds for YouTube iframe to load on container 3
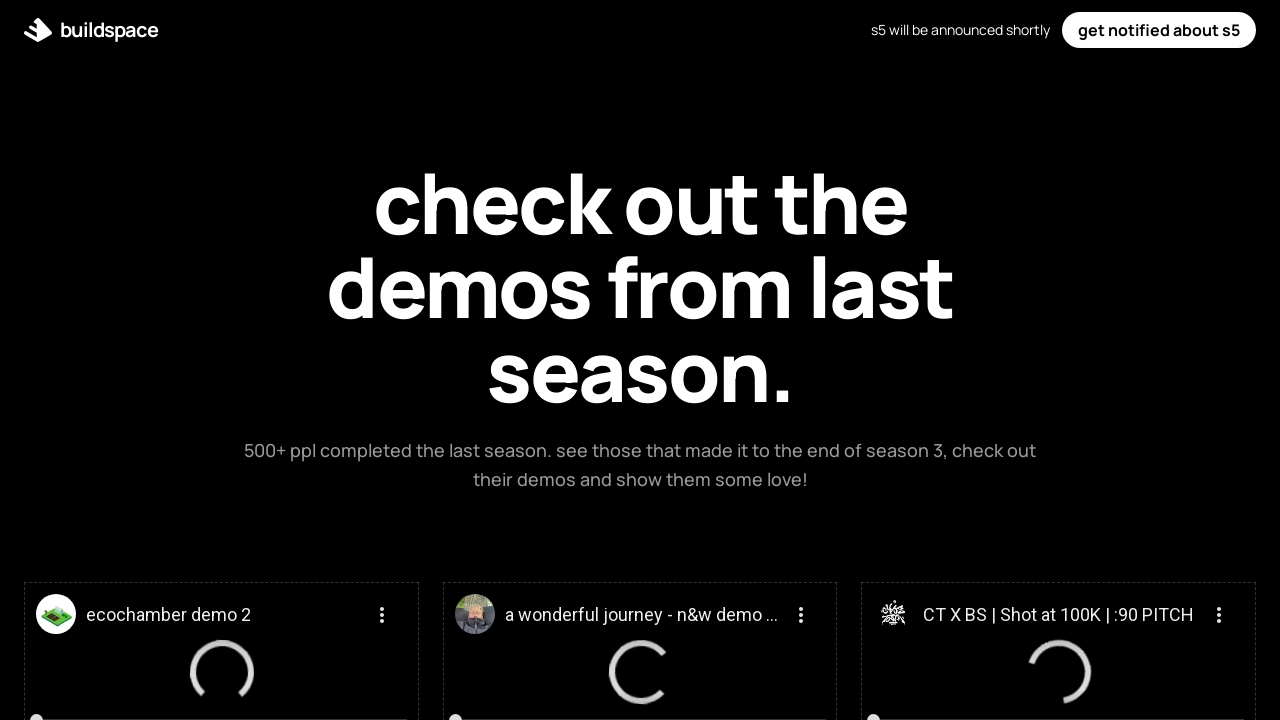

Retrieved YouTube URL from iframe on container 3
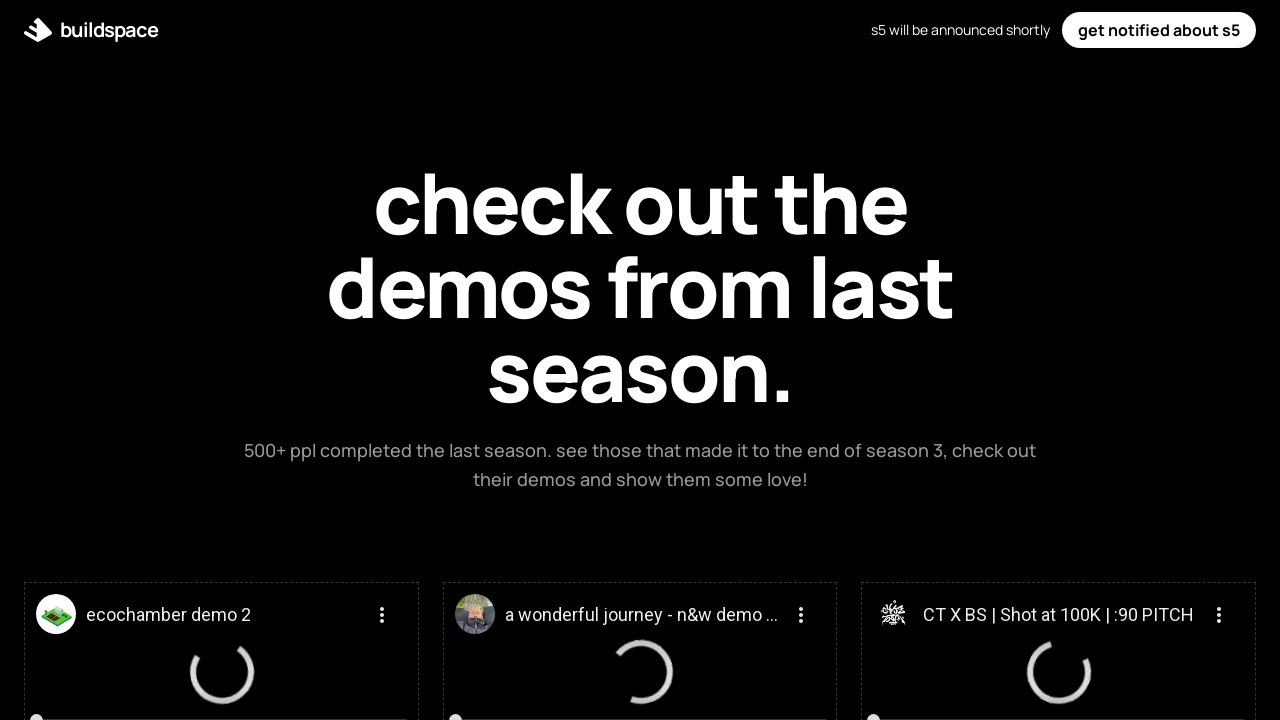

Retrieved project name for container 4: ThumbnailTest
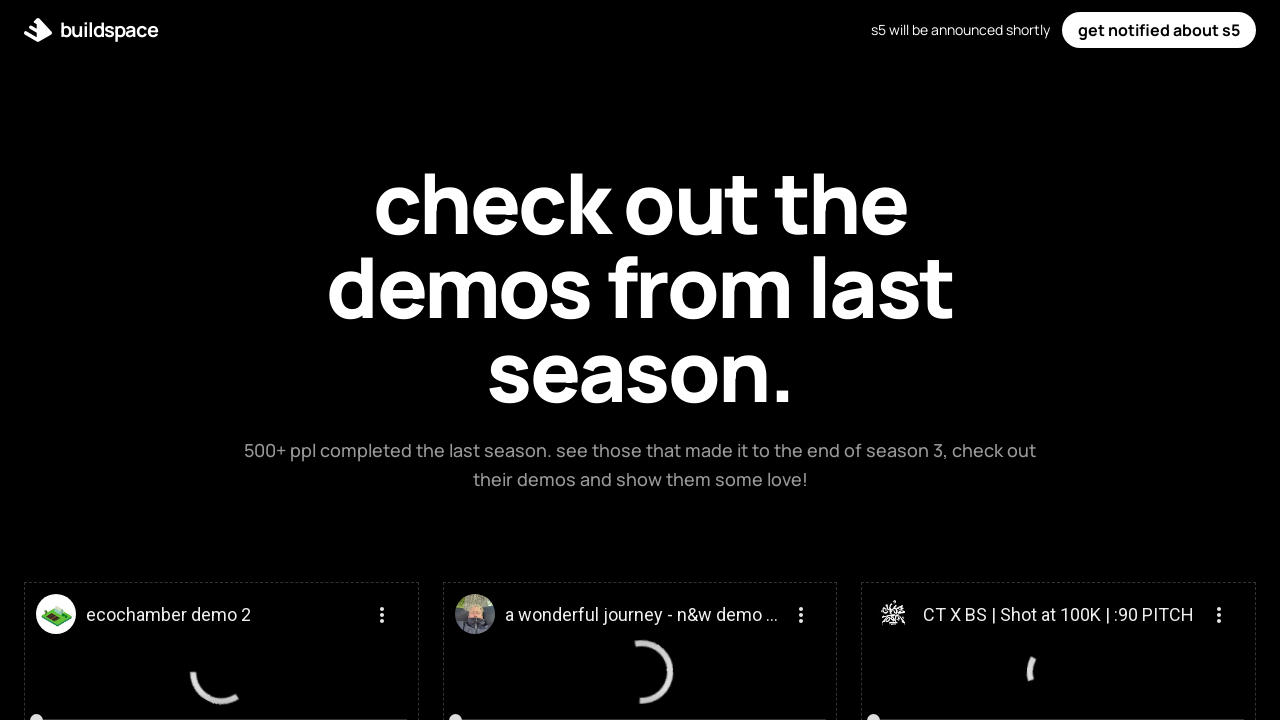

Retrieved project description for container 4
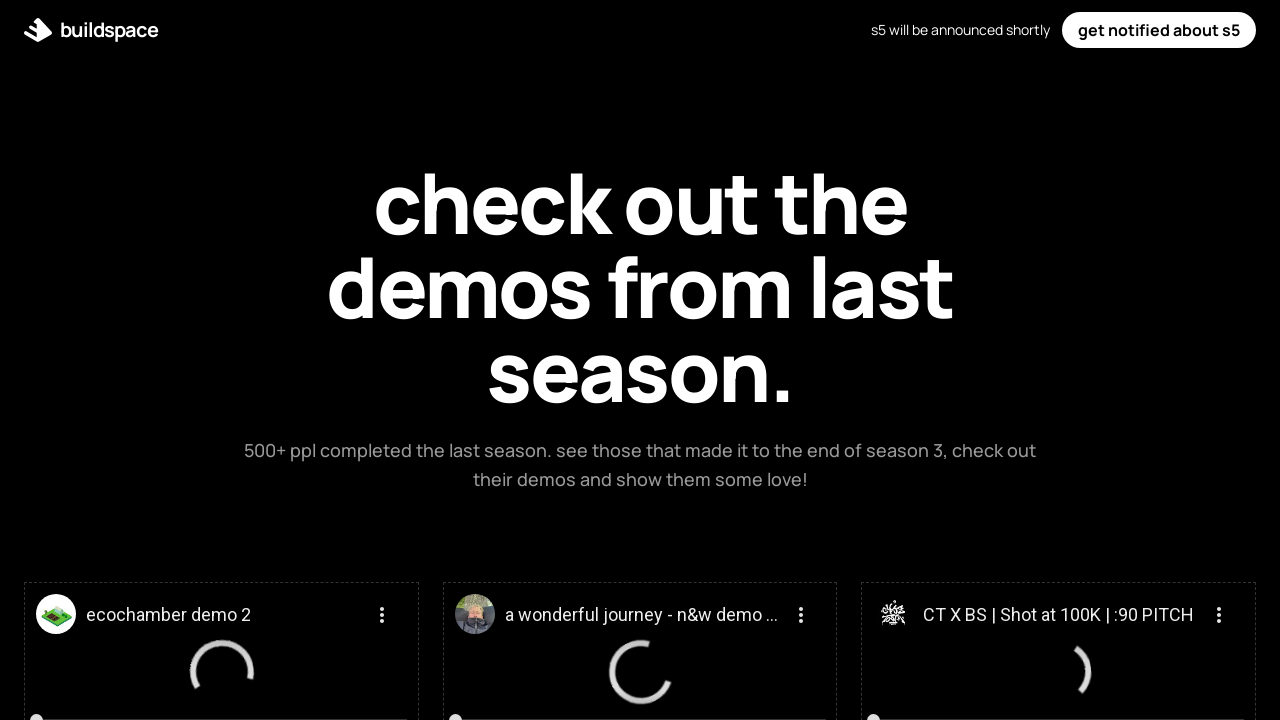

Retrieved project tag for container 4: non ai/web3 software
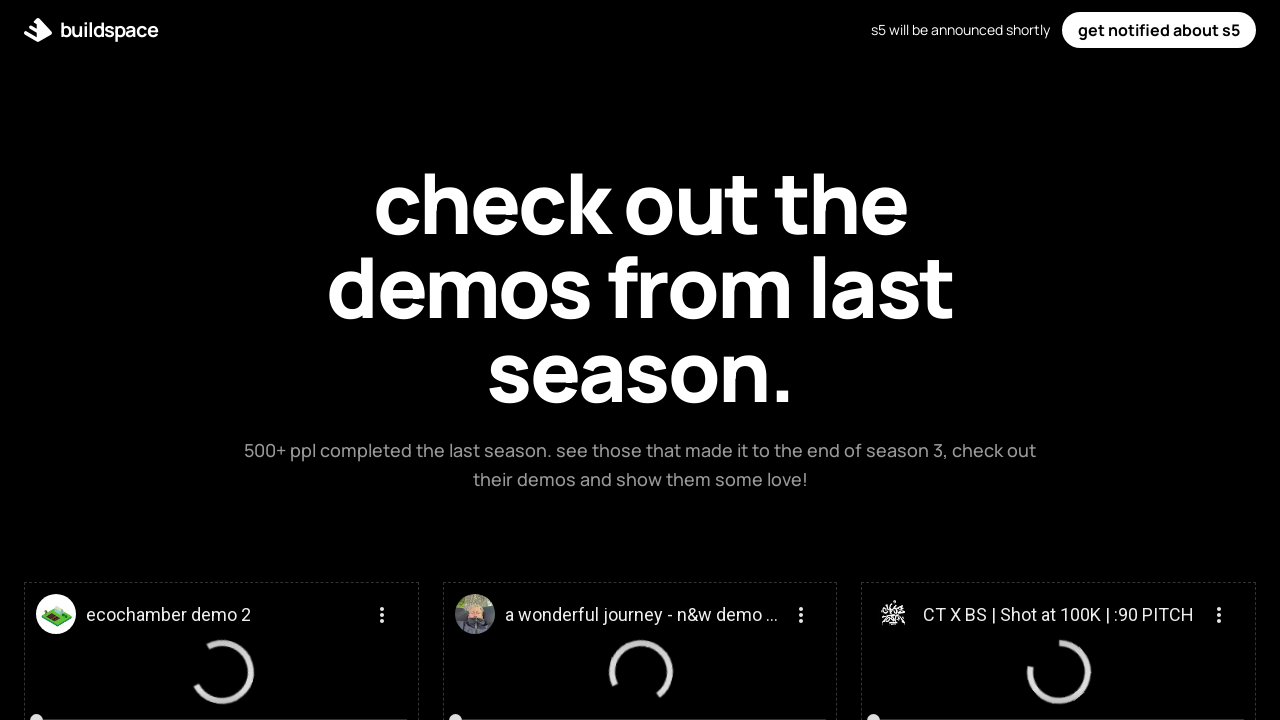

Clicked play button on project container 4 at (221, 361) on div[class*="framer-1wkjeqj-container"] >> nth=3 >> button[aria-label="Play"]
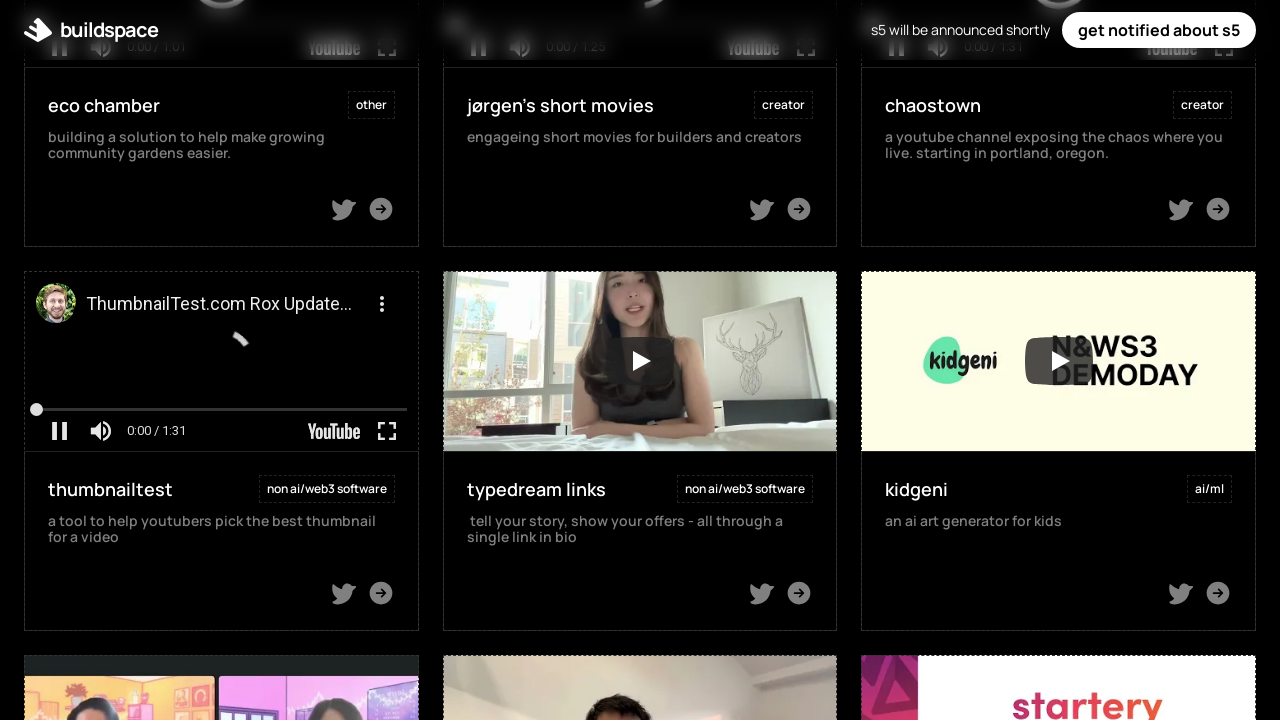

Waited 2 seconds for YouTube iframe to load on container 4
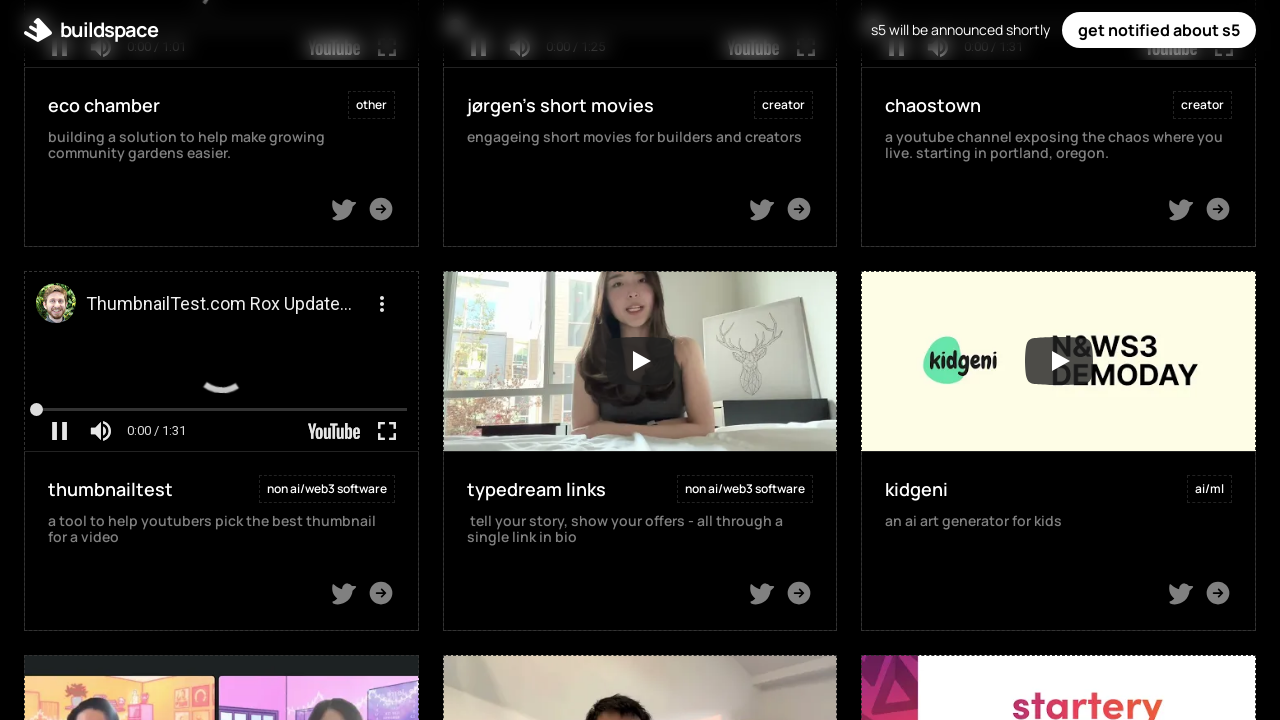

Retrieved YouTube URL from iframe on container 4
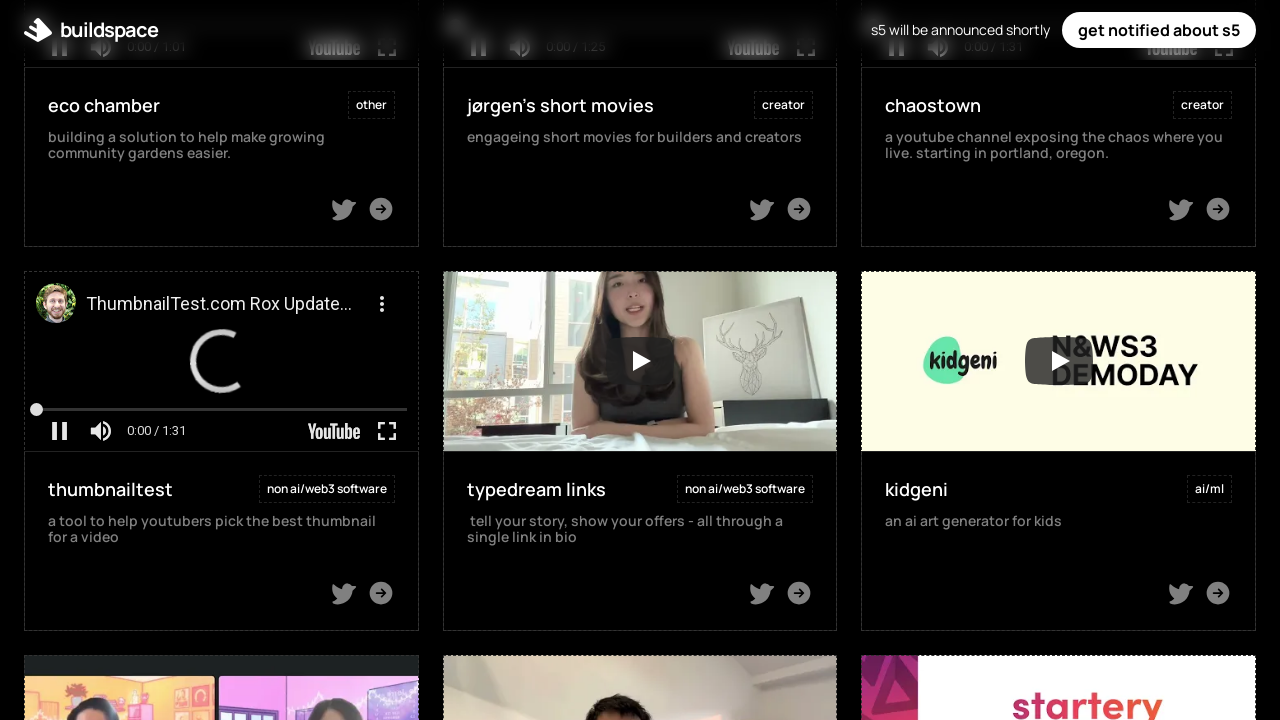

Retrieved project name for container 5: Typedream Links
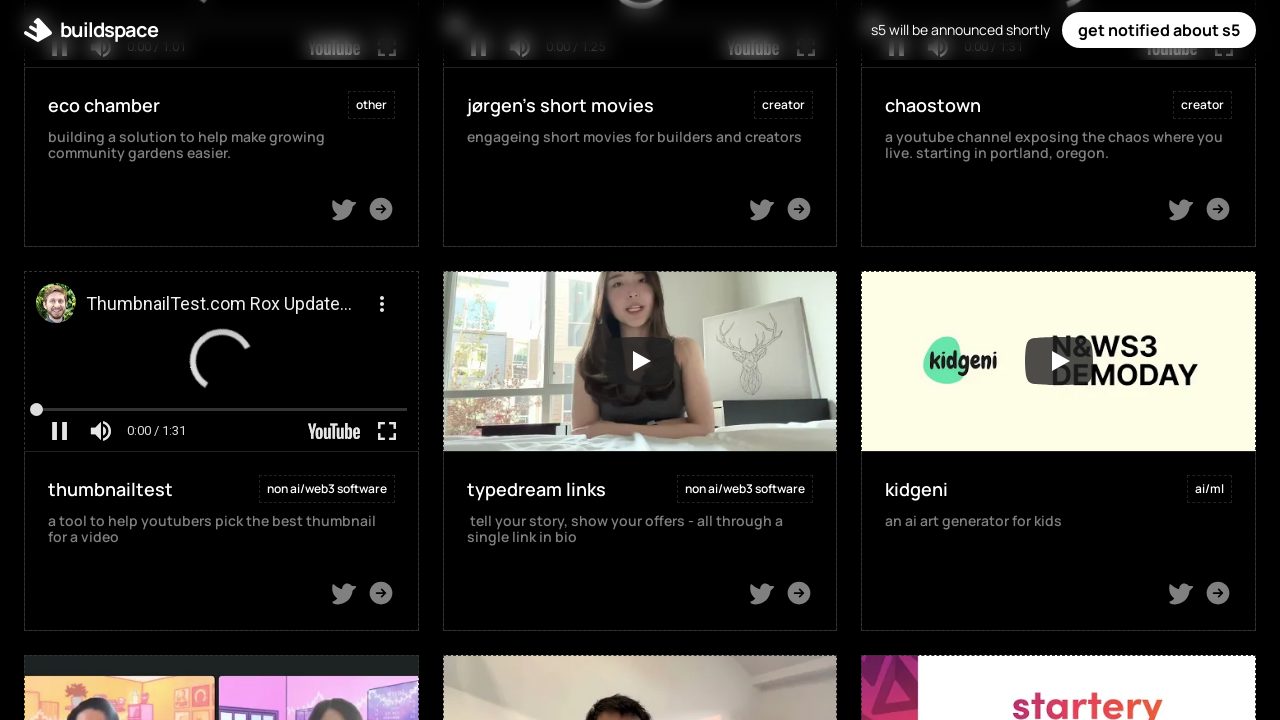

Retrieved project description for container 5
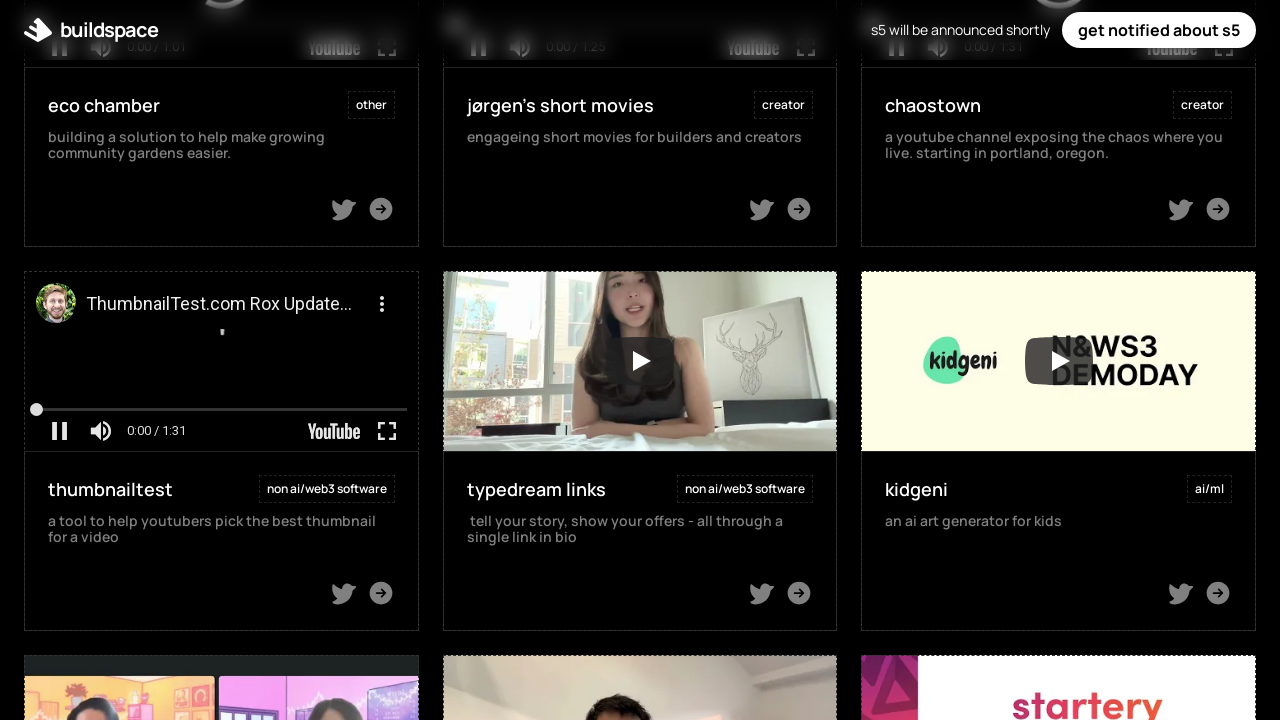

Retrieved project tag for container 5: non ai/web3 software
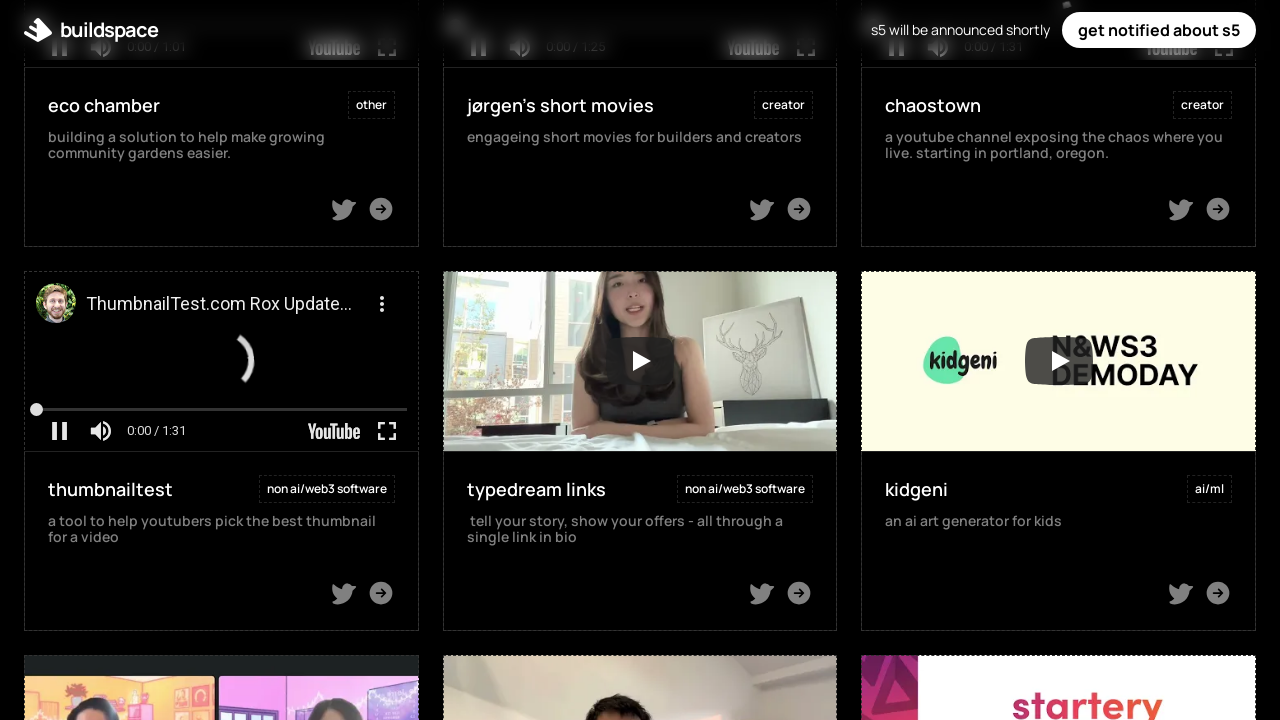

Clicked play button on project container 5 at (640, 361) on div[class*="framer-1wkjeqj-container"] >> nth=4 >> button[aria-label="Play"]
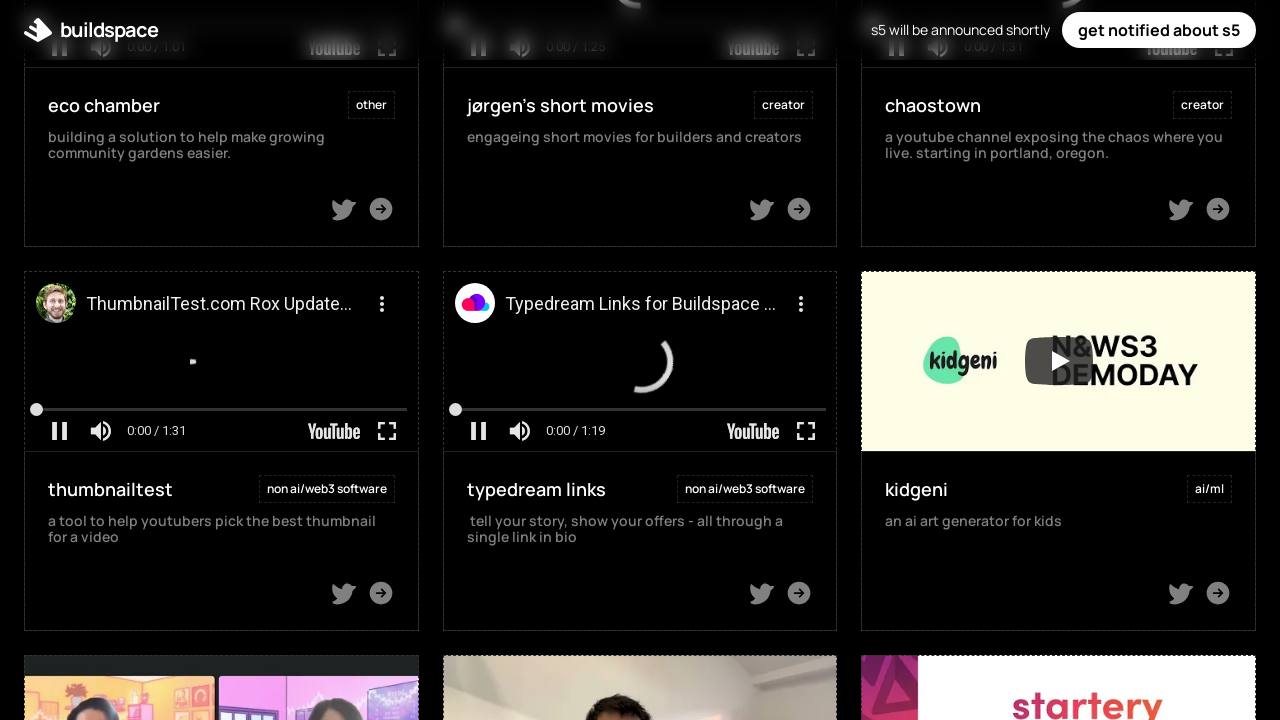

Waited 2 seconds for YouTube iframe to load on container 5
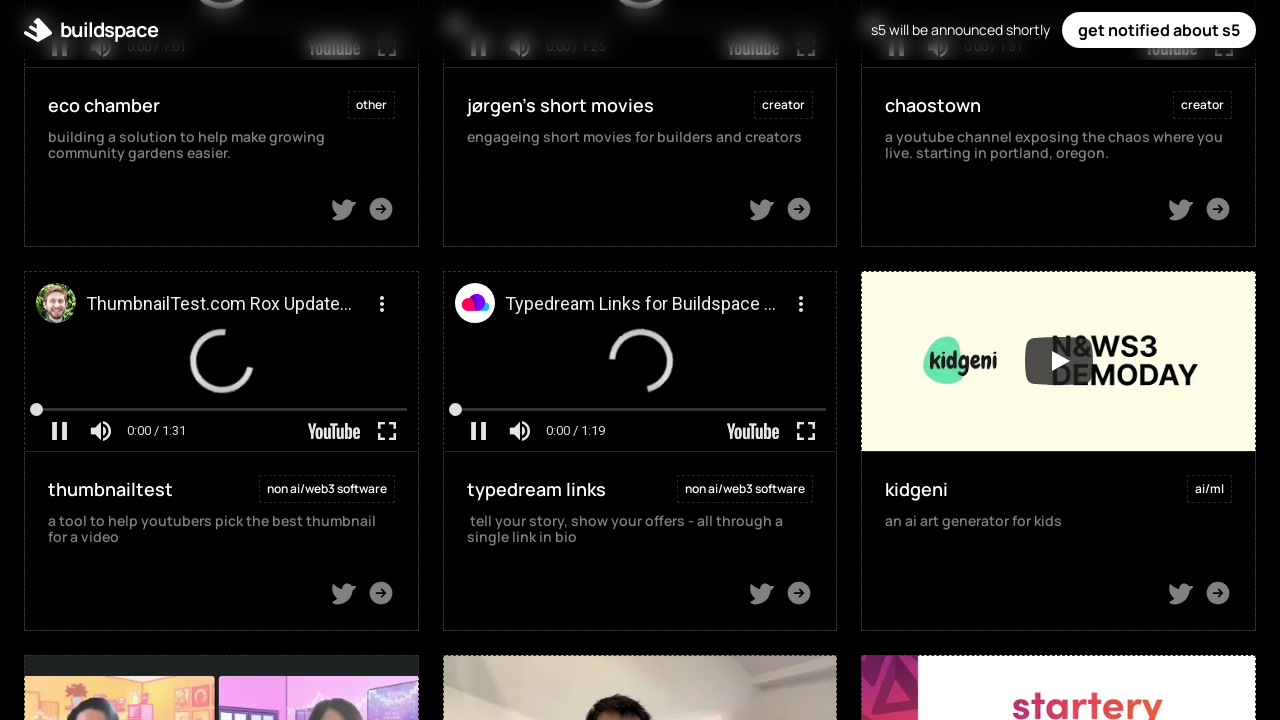

Retrieved YouTube URL from iframe on container 5
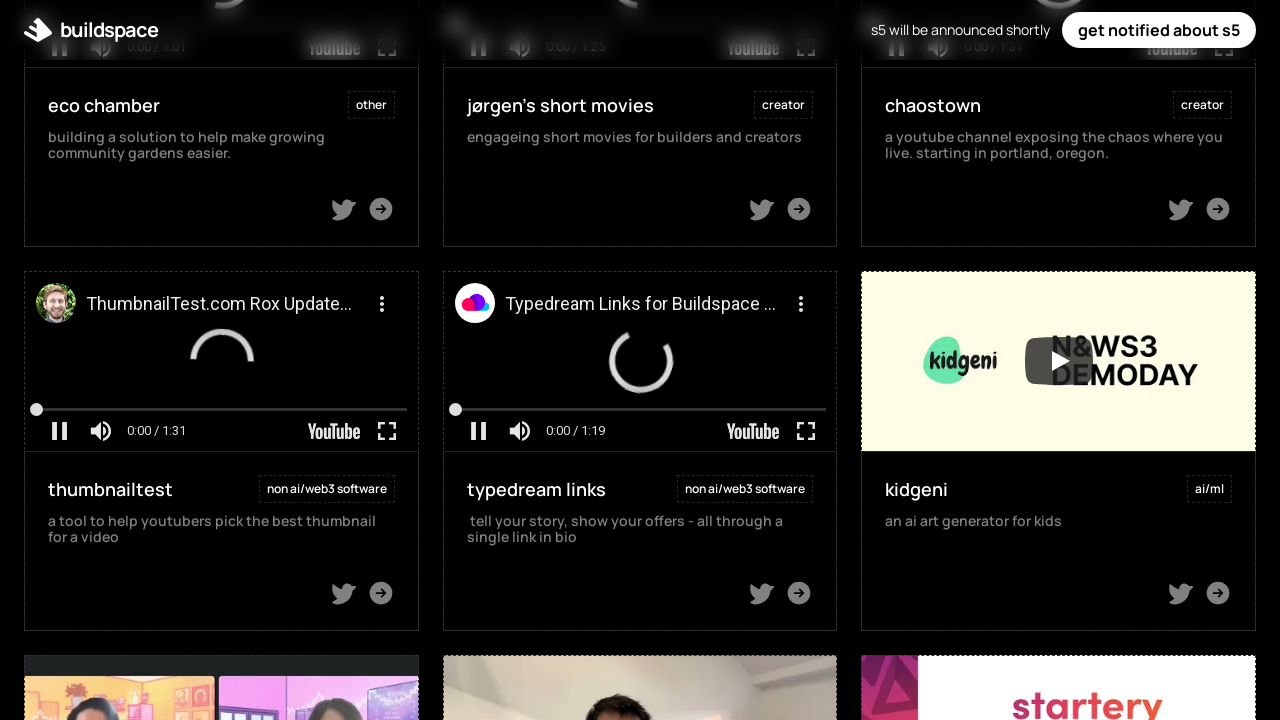

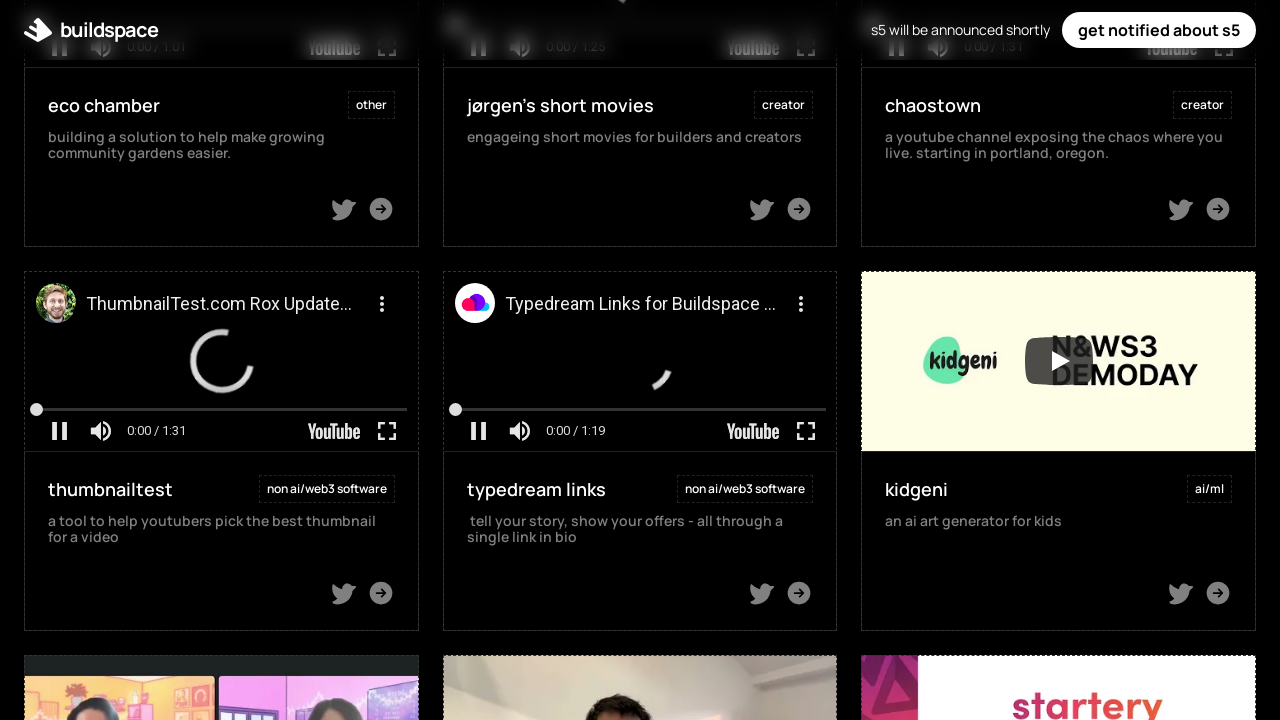